Tests dropdown selection functionality by navigating to a dropdown page and selecting options by text and index

Starting URL: http://the-internet.herokuapp.com/

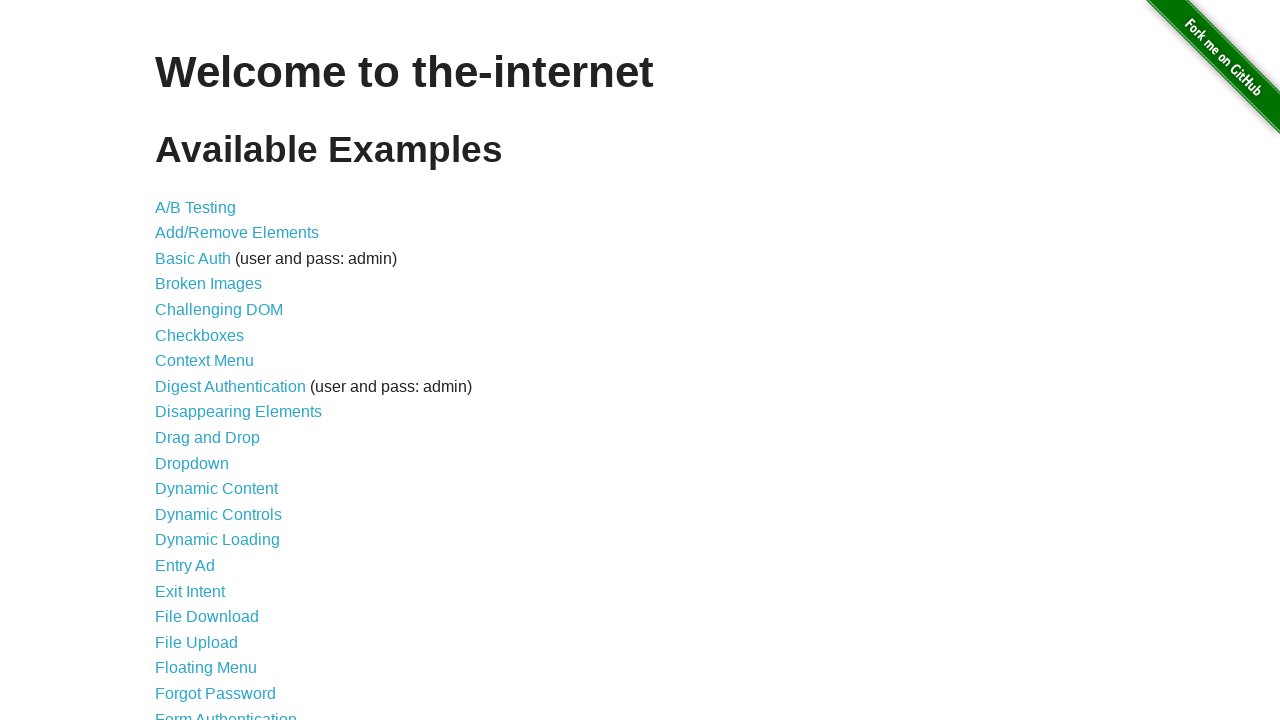

Clicked on dropdown link at (192, 463) on xpath=//*[@id="content"]/ul/li[11]/a
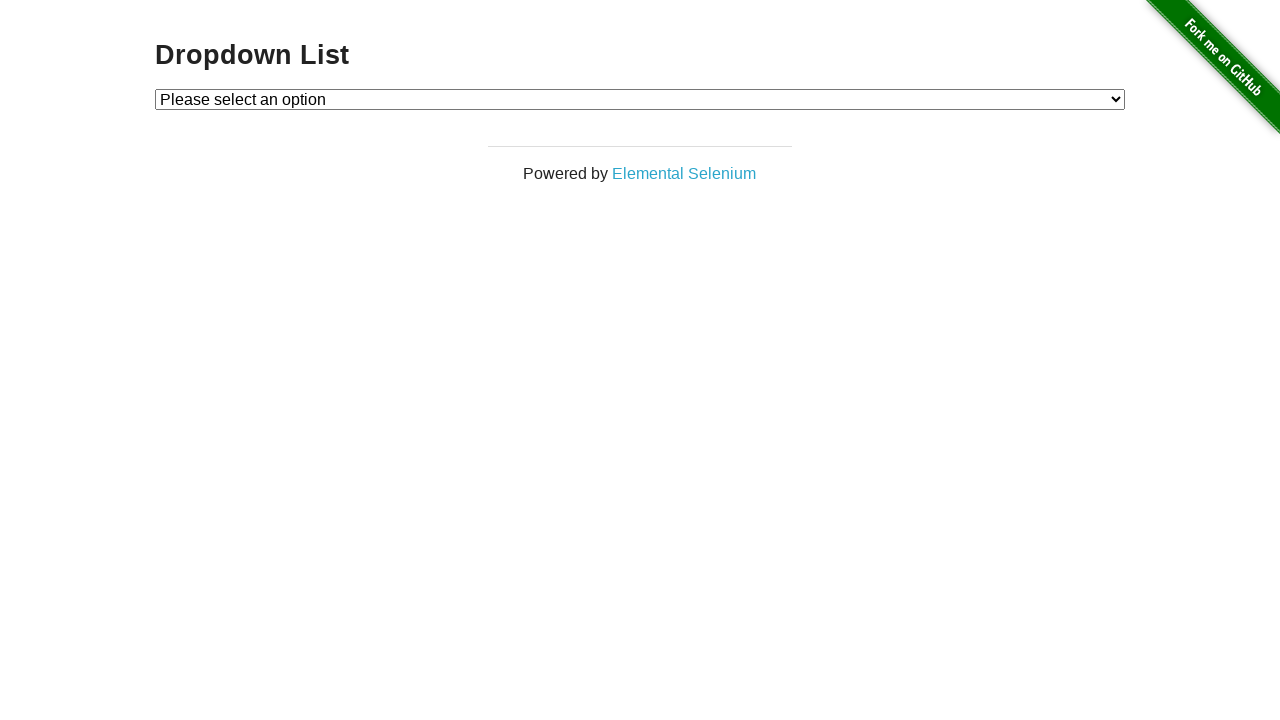

Dropdown page loaded
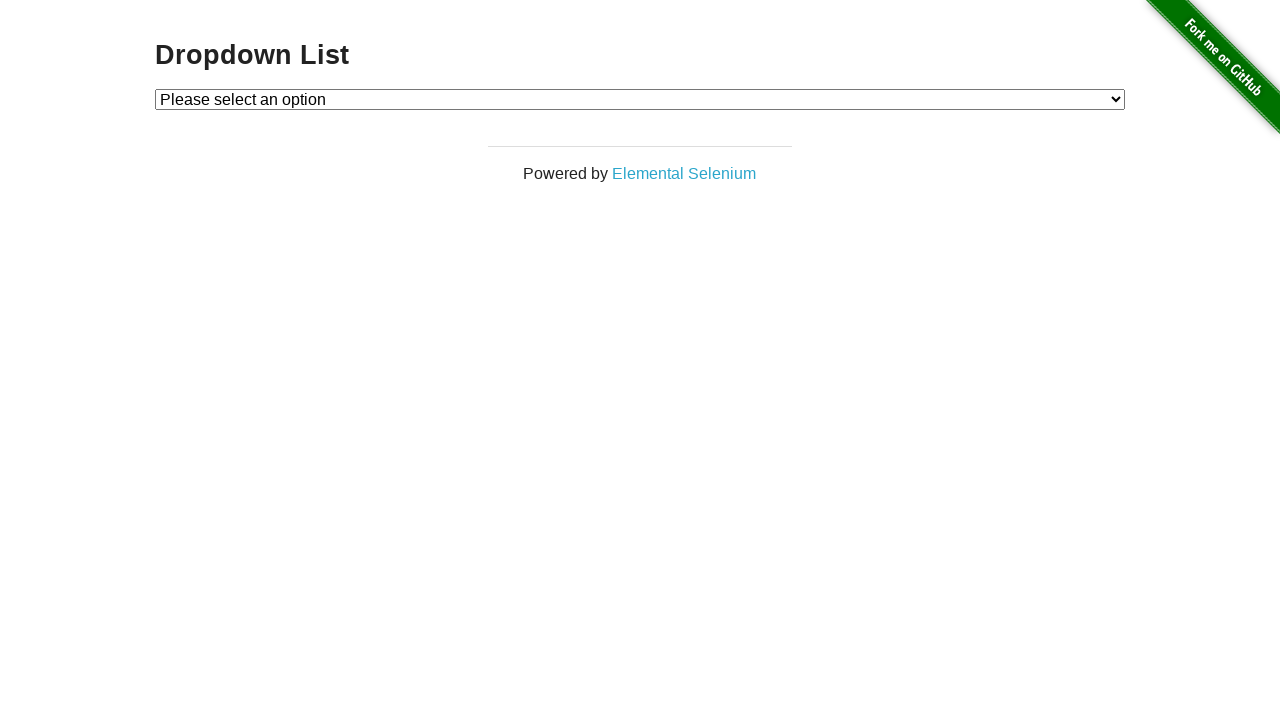

Retrieved first dropdown option text: 'Please select an option'
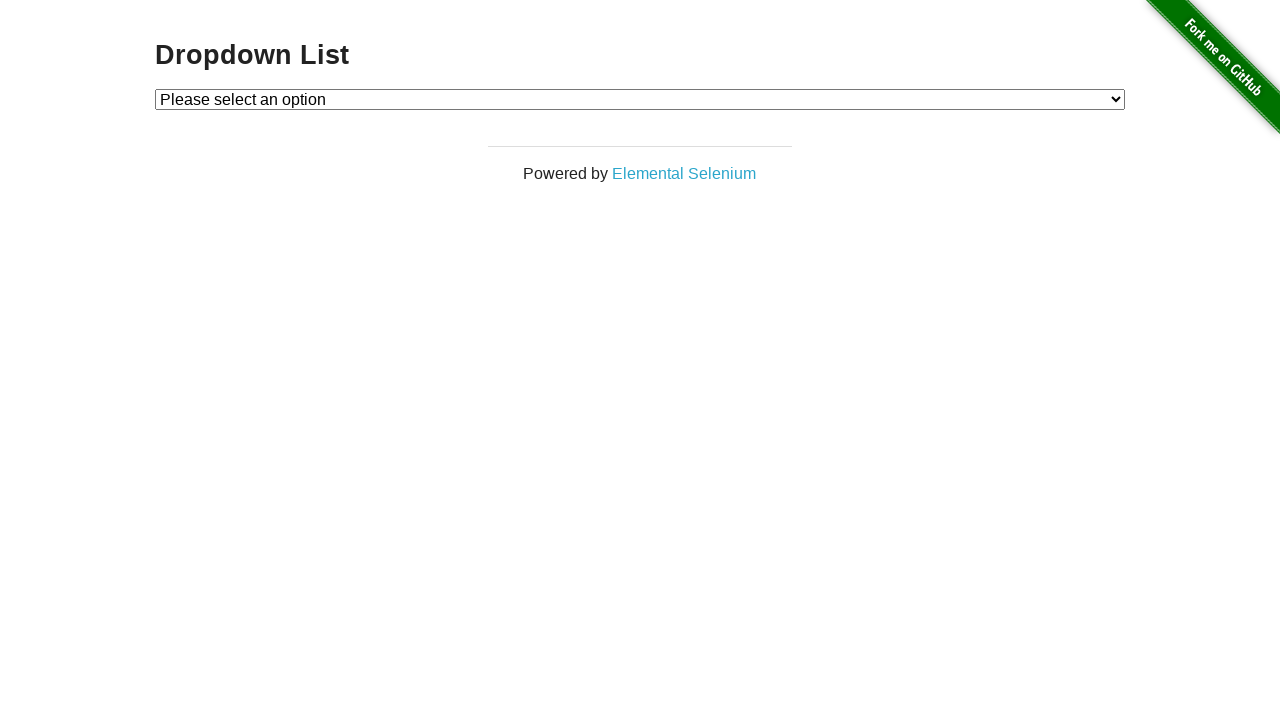

Selected dropdown option by text: 'Please select an option' on #dropdown
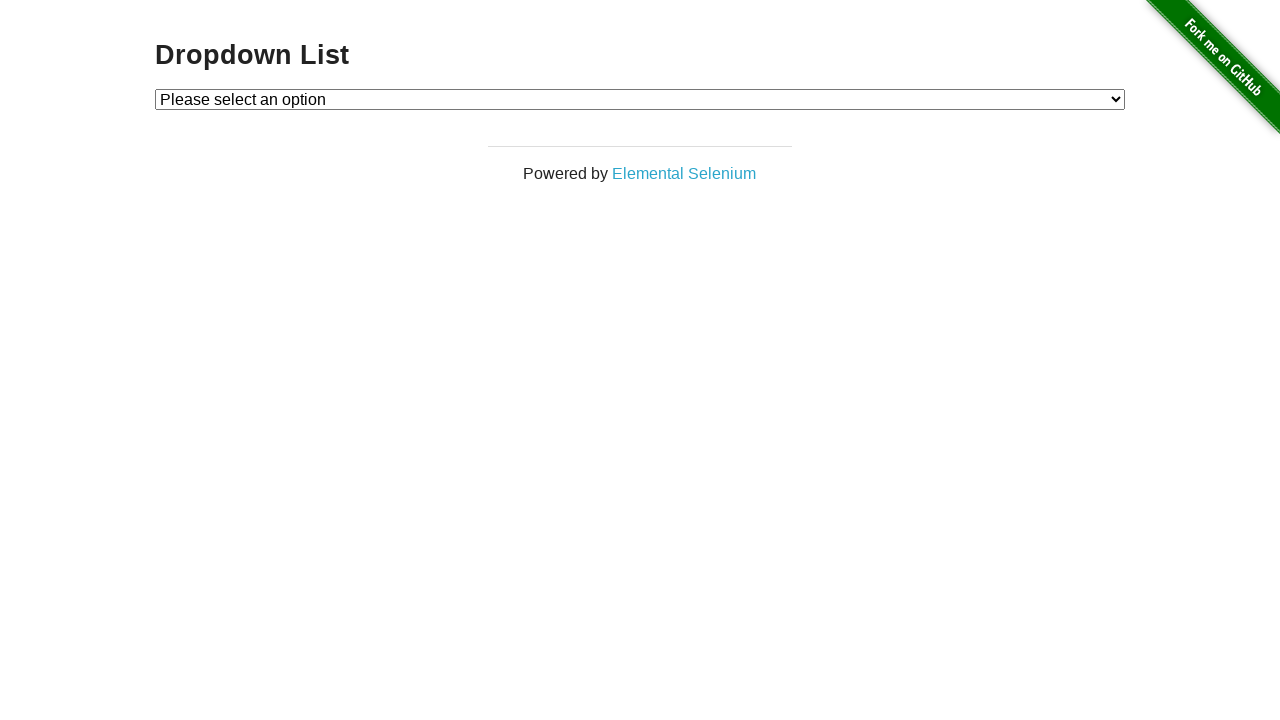

Selected dropdown option by index: 1 on #dropdown
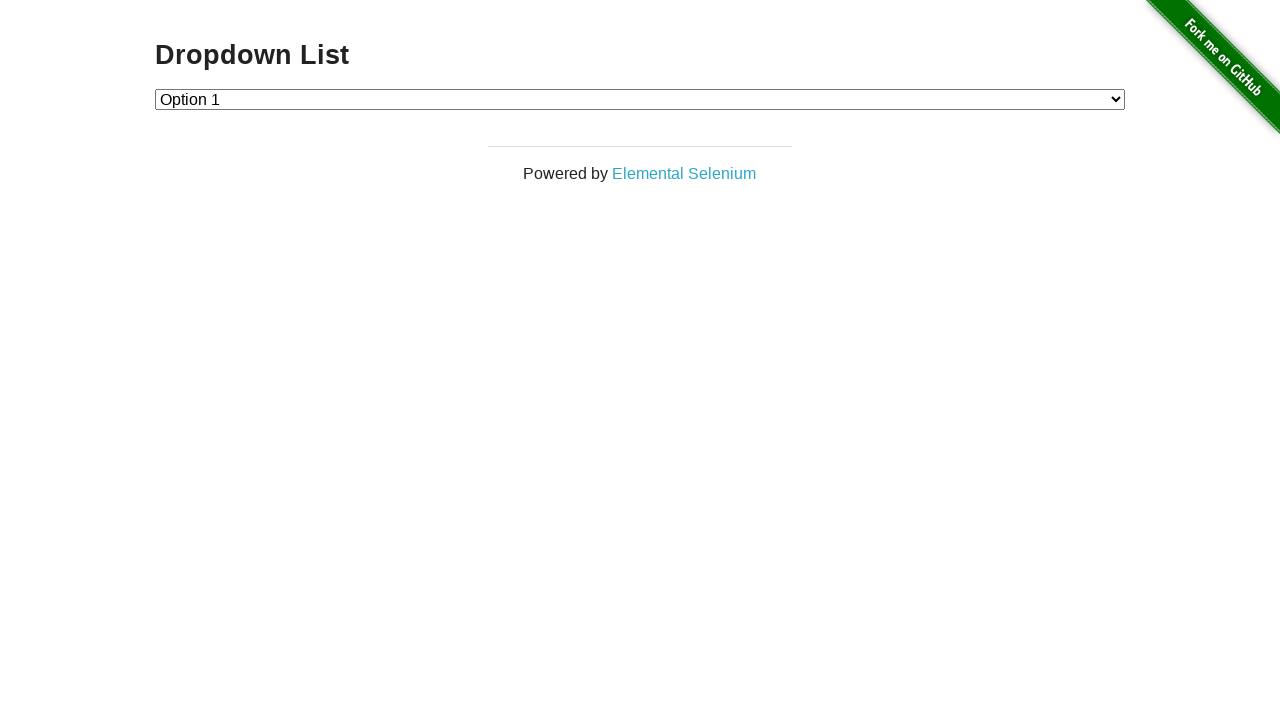

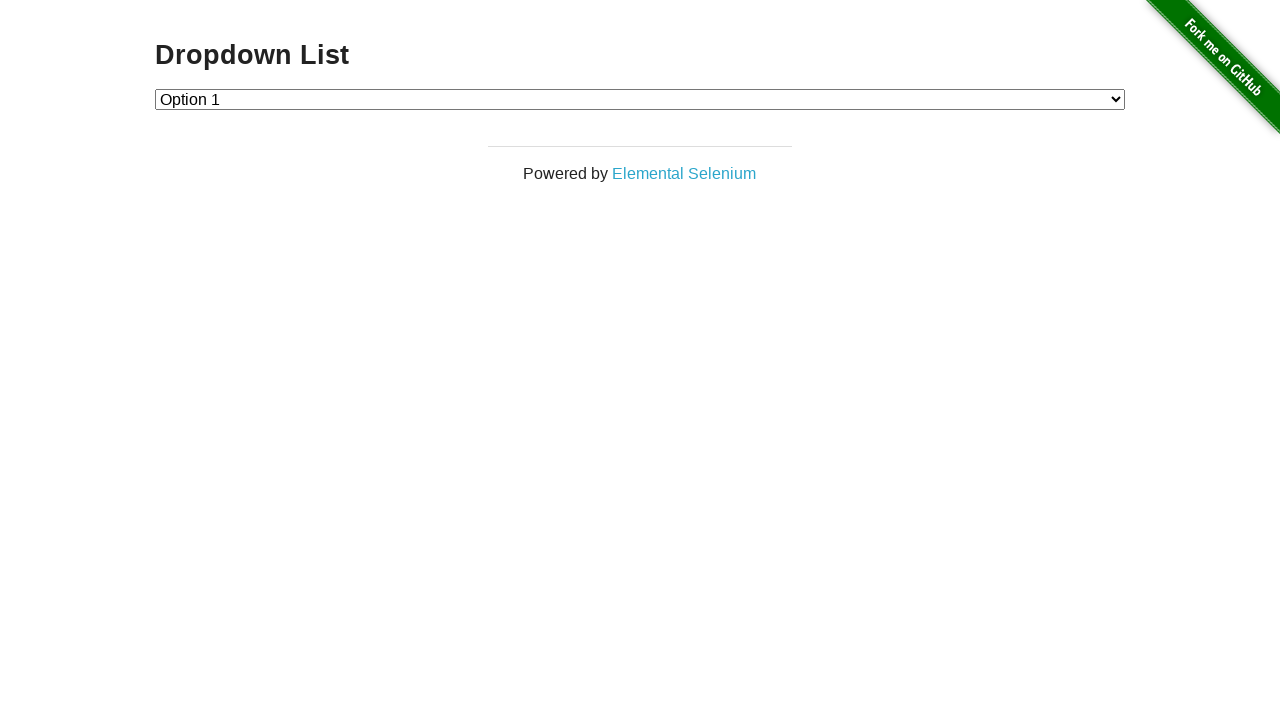